Navigates to the Demoblaze homepage and verifies the site title/logo is displayed

Starting URL: https://www.demoblaze.com/

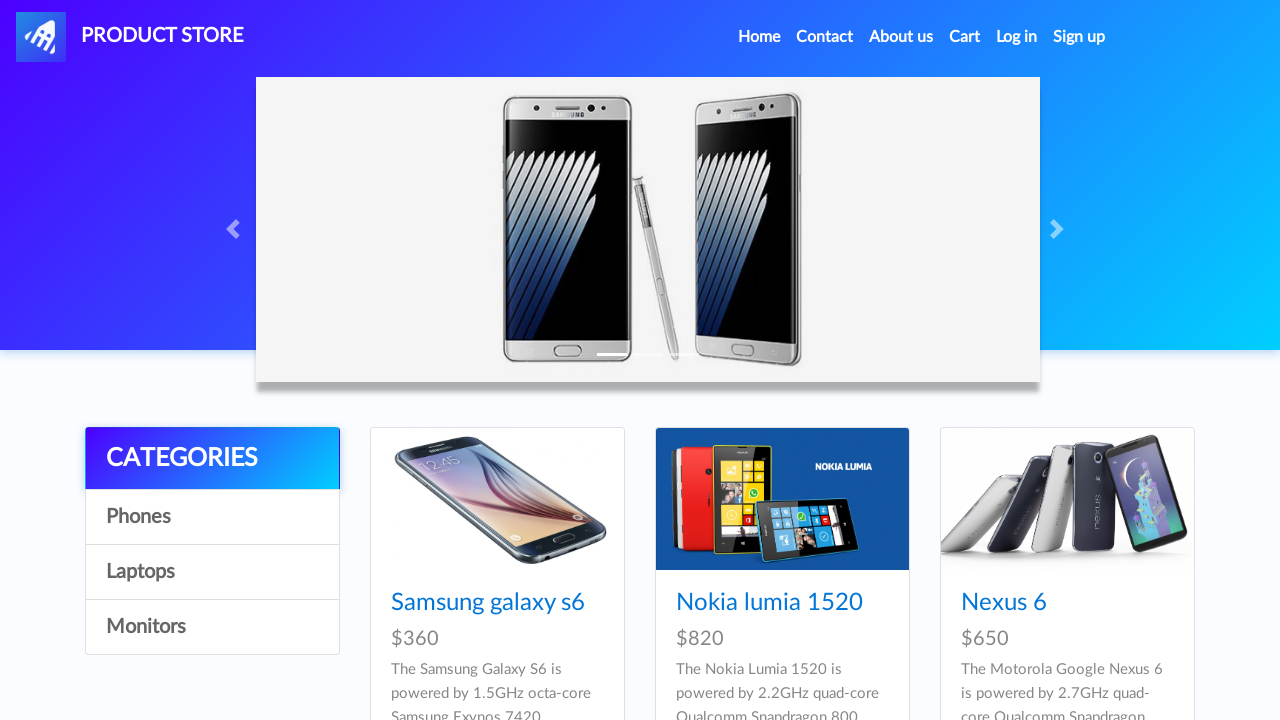

Waited for the site navigation/logo element (#nava) to be visible
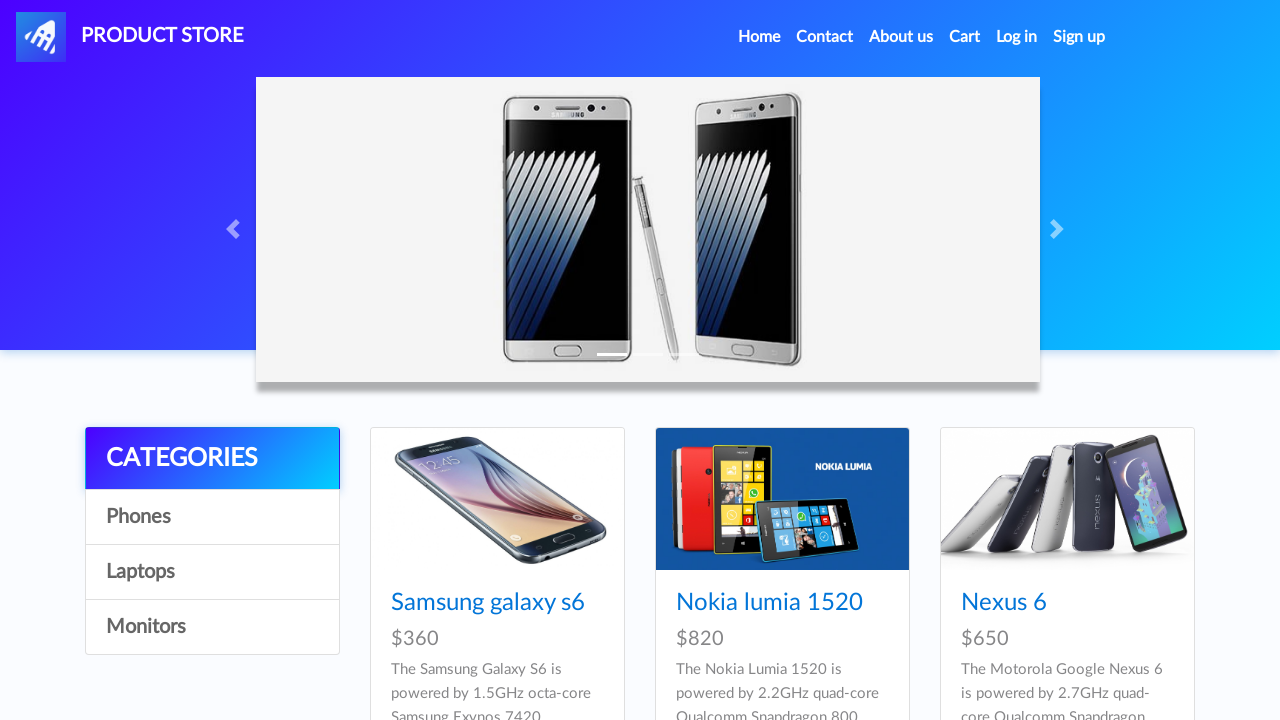

Verified 'PRODUCT STORE' text is present in the site logo/title
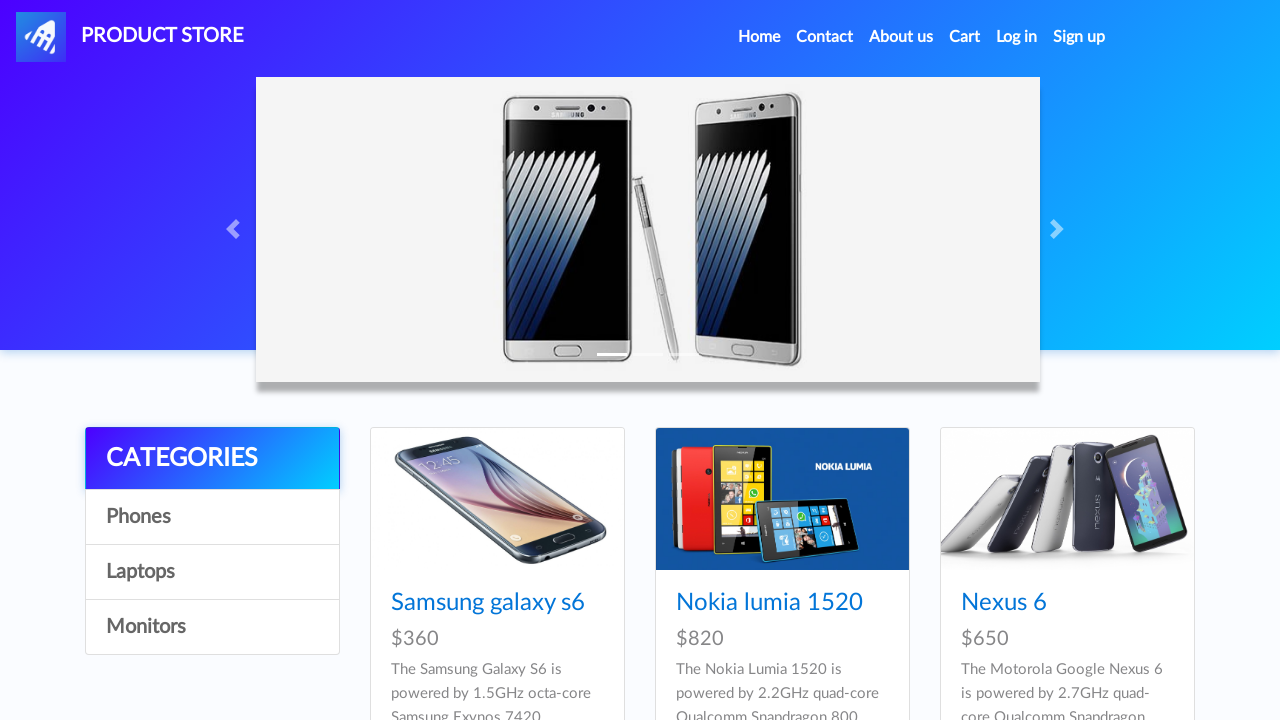

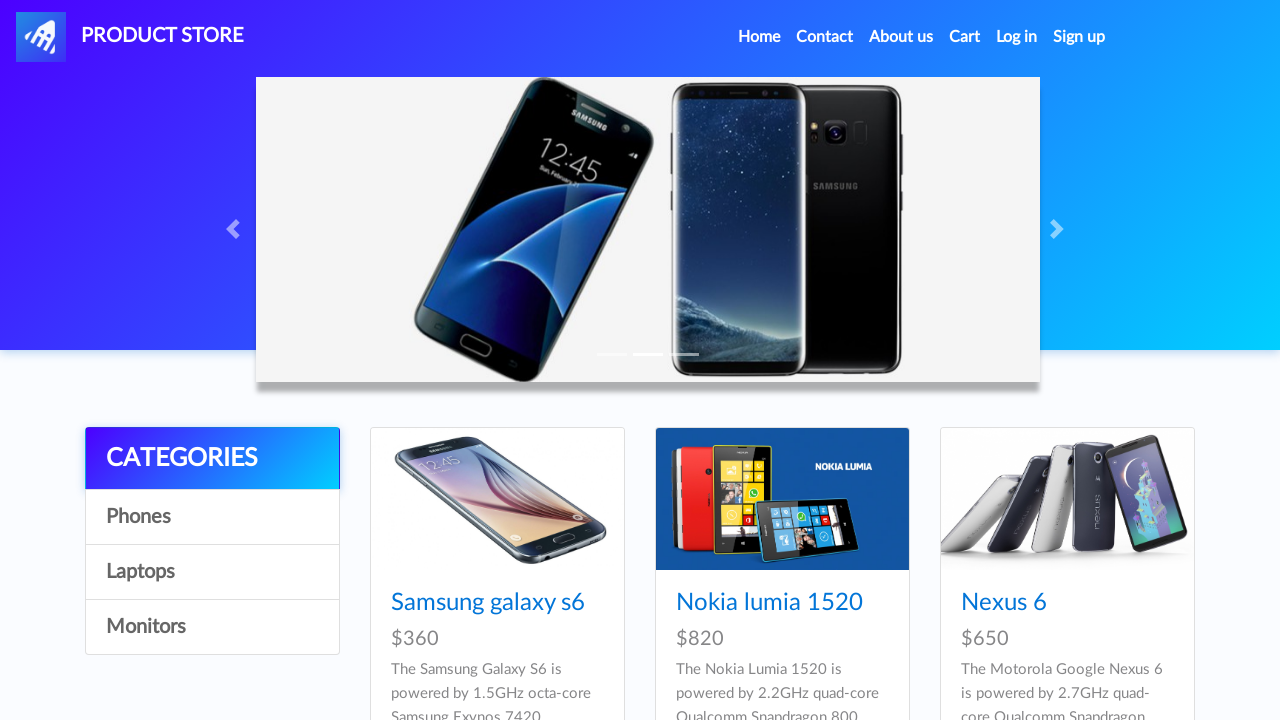